Tests a simple form by filling in first name, last name, city, and country fields, then clicking the submit button

Starting URL: http://suninjuly.github.io/simple_form_find_task.html

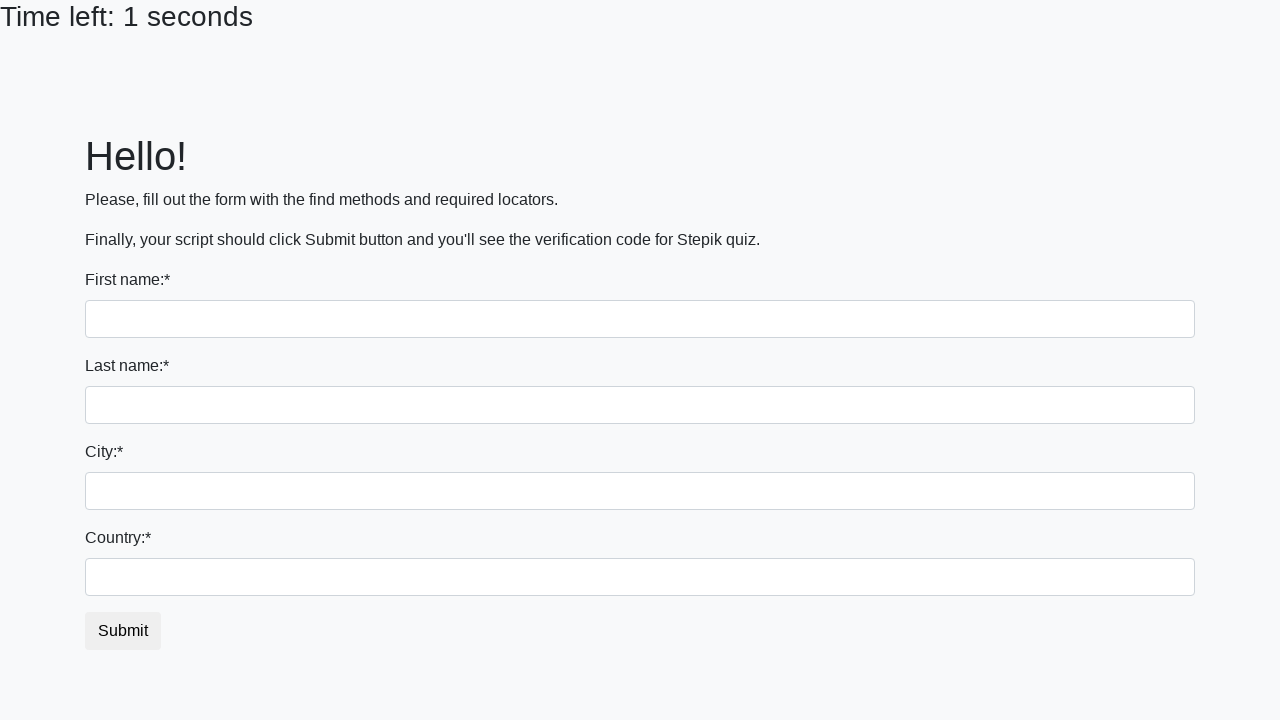

Filled first name field with 'Ivan' on input
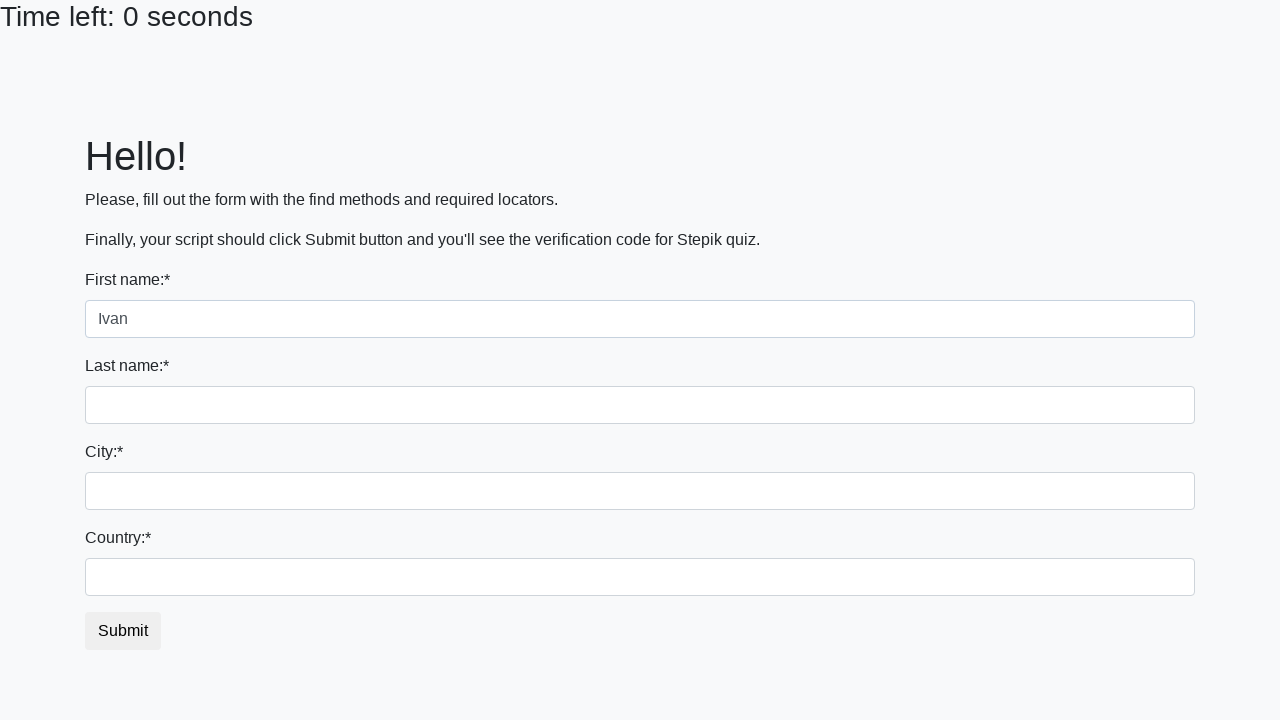

Filled last name field with 'Petrov' on input[name='last_name']
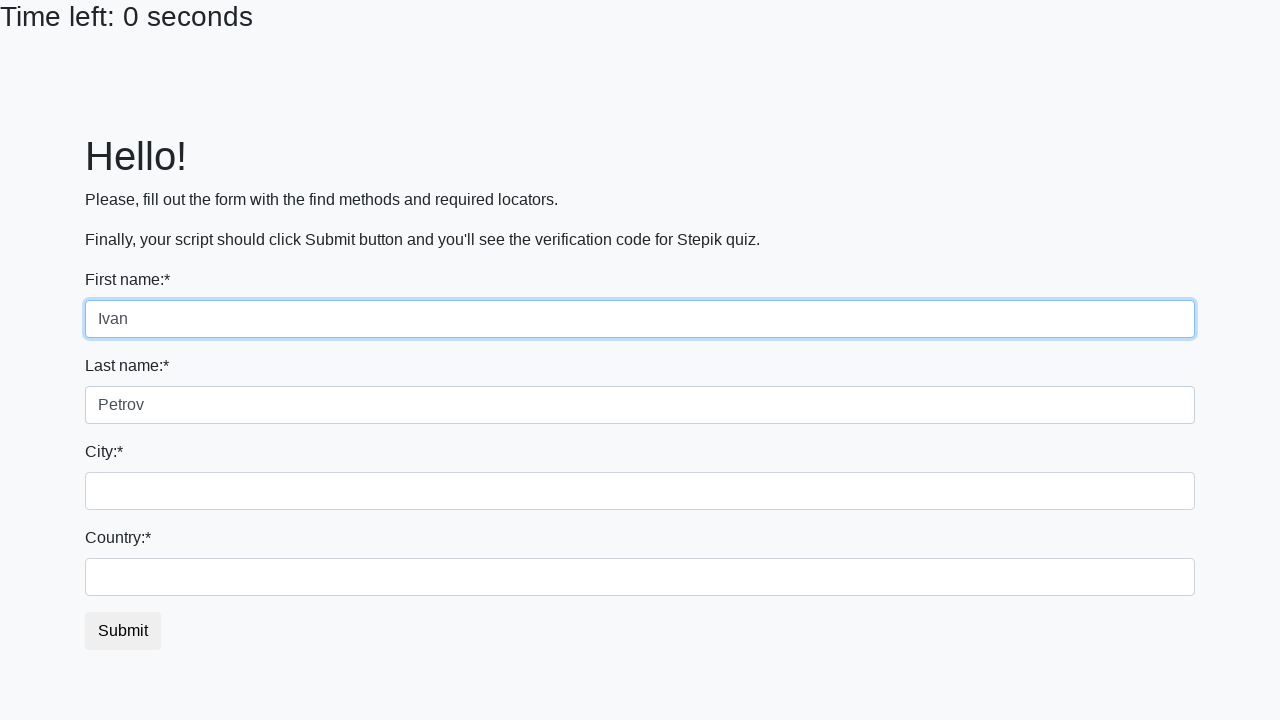

Filled city field with 'Smolensk' on .form-control.city
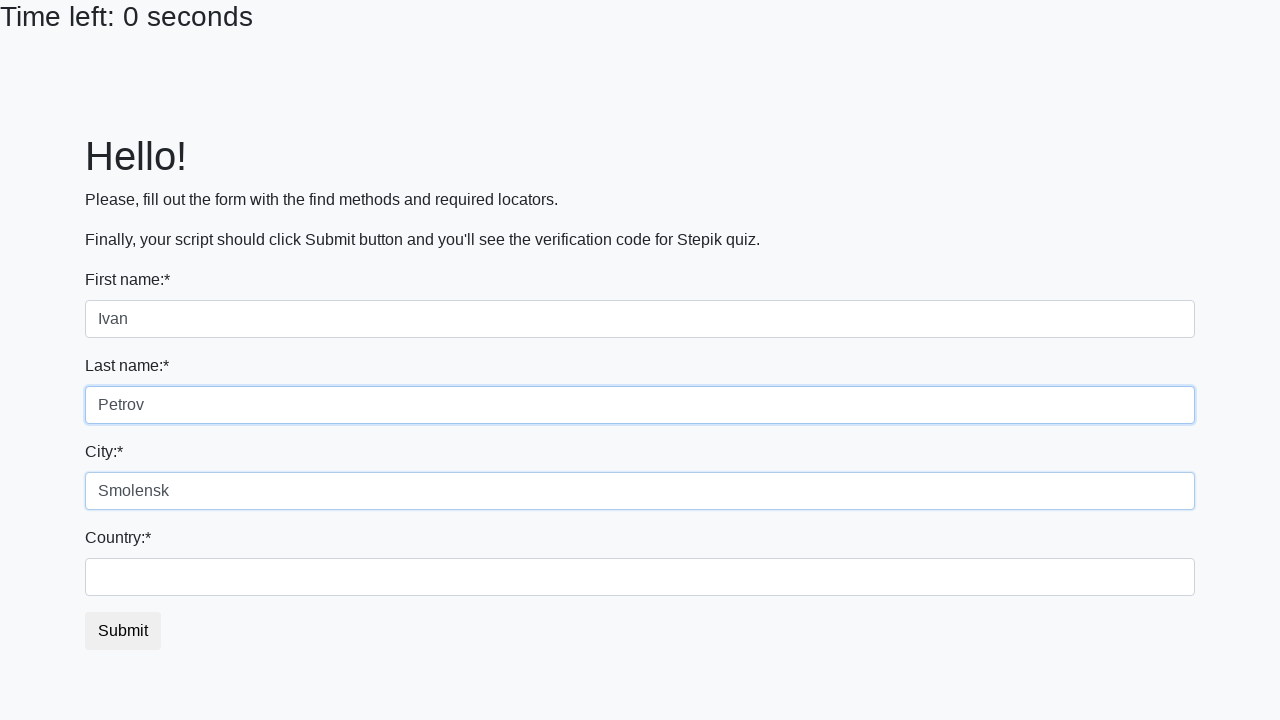

Filled country field with 'Russia' on #country
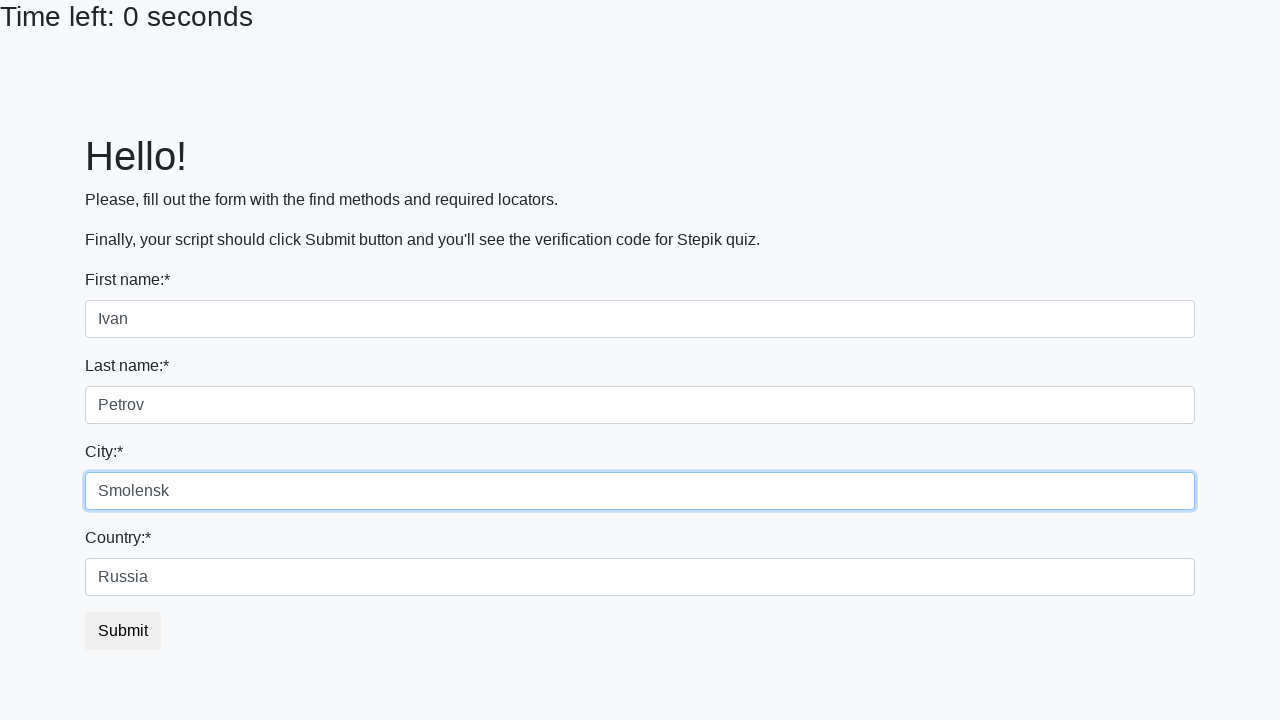

Clicked submit button to submit form at (123, 631) on button.btn
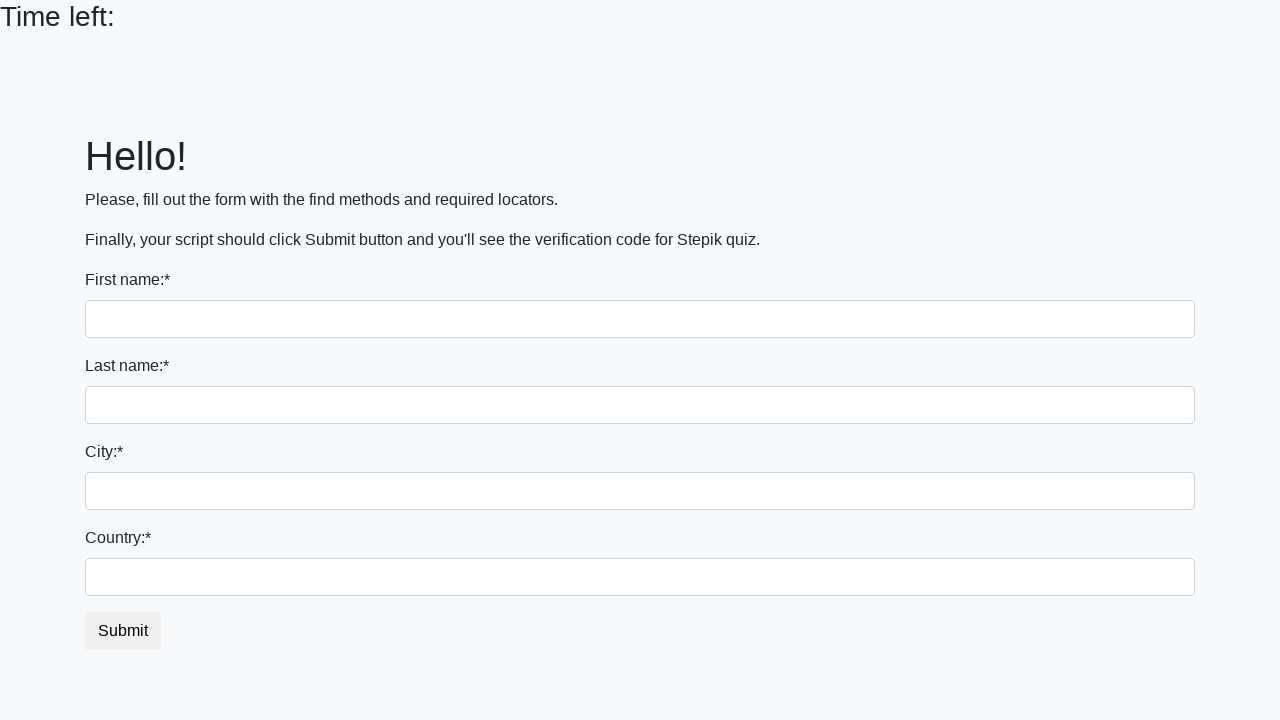

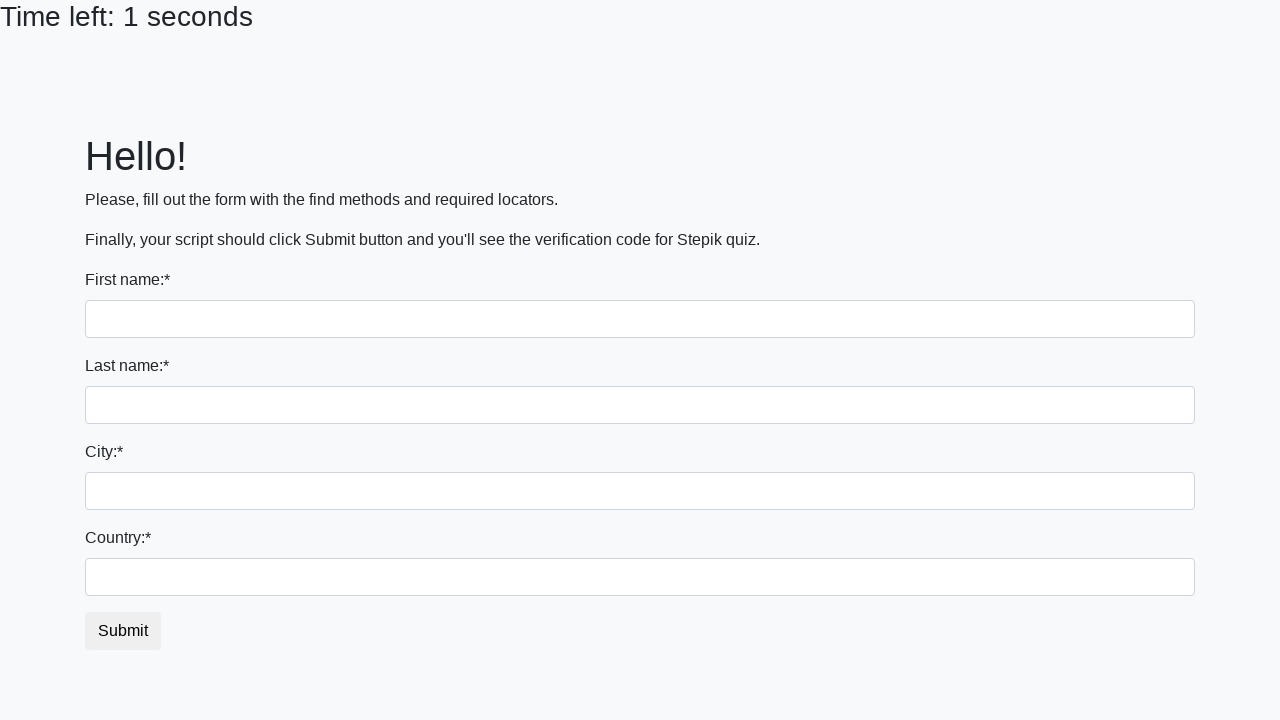